Tests cancel edit functionality by adding tasks, marking them complete, then canceling an edit attempt

Starting URL: https://todomvc4tasj.herokuapp.com/

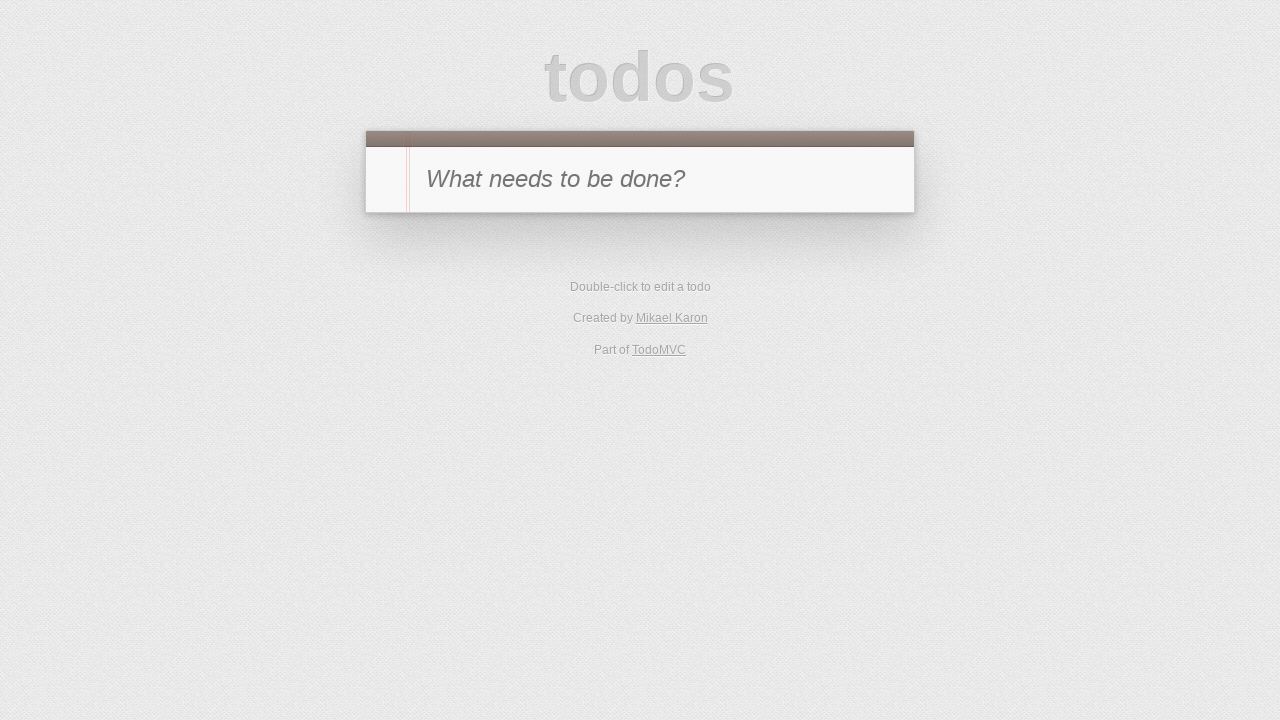

Filled new-todo field with '1' on #new-todo
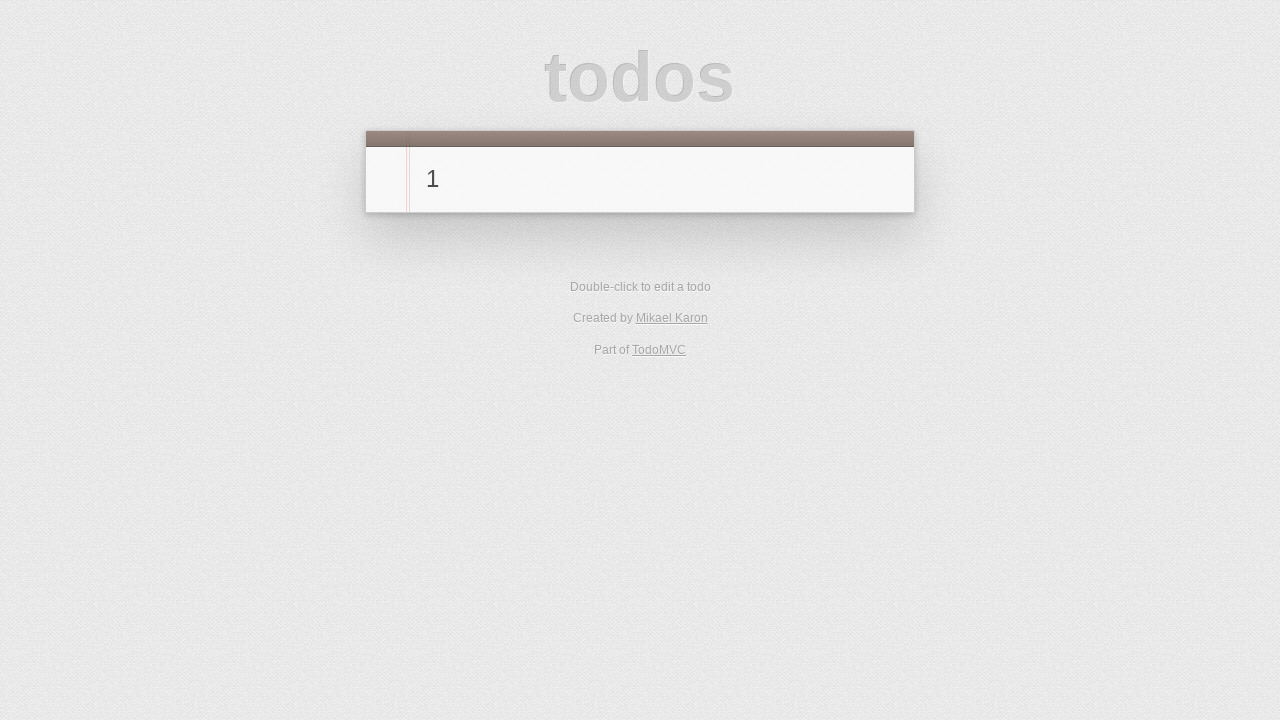

Pressed Enter to add first task on #new-todo
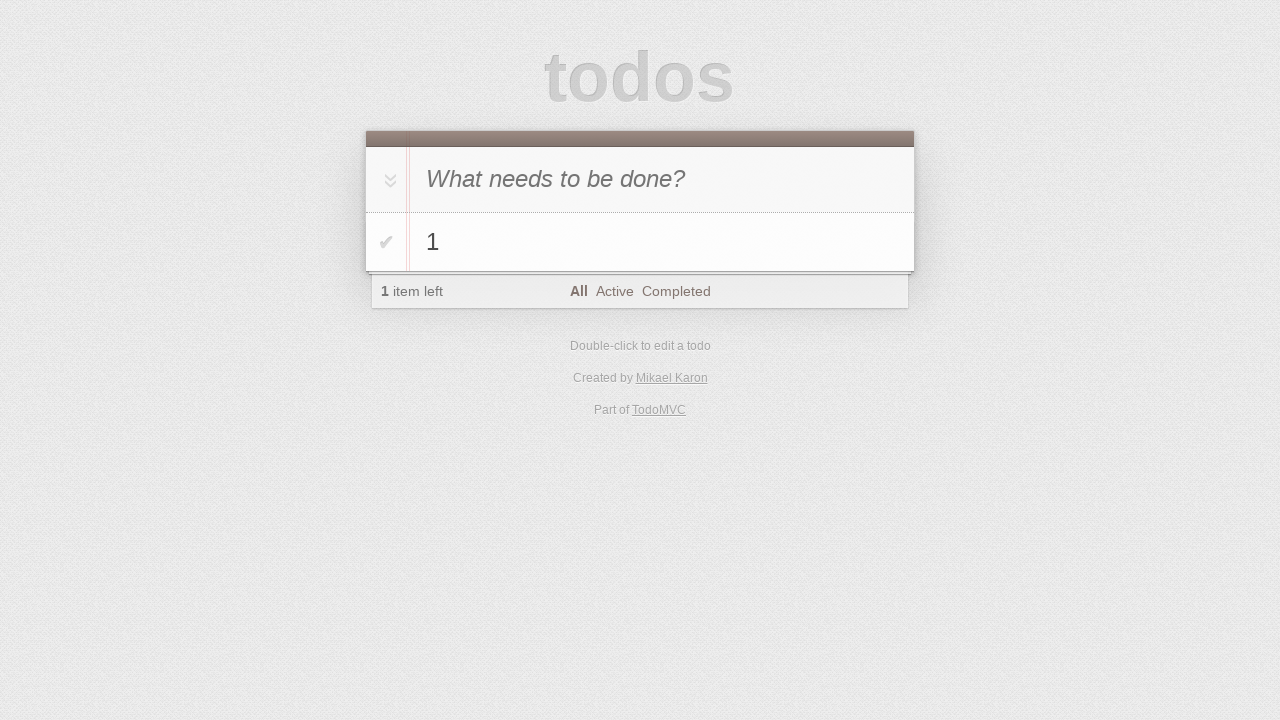

Filled new-todo field with '2' on #new-todo
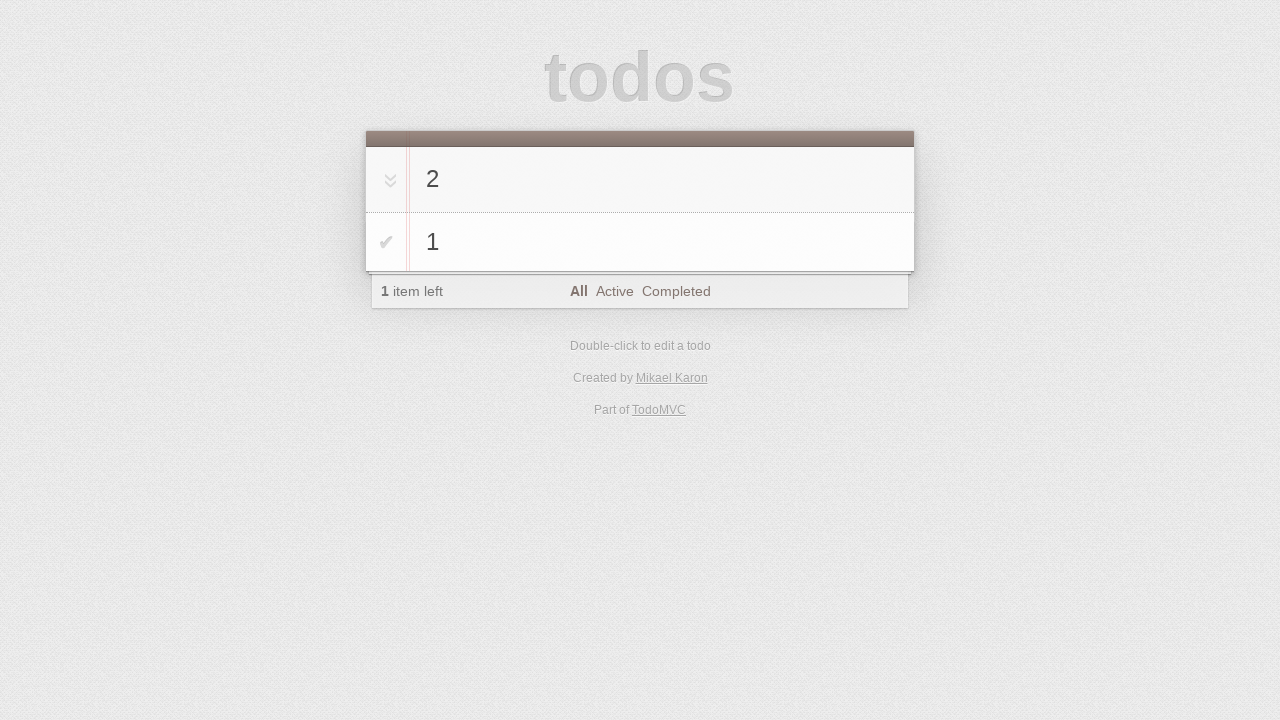

Pressed Enter to add second task on #new-todo
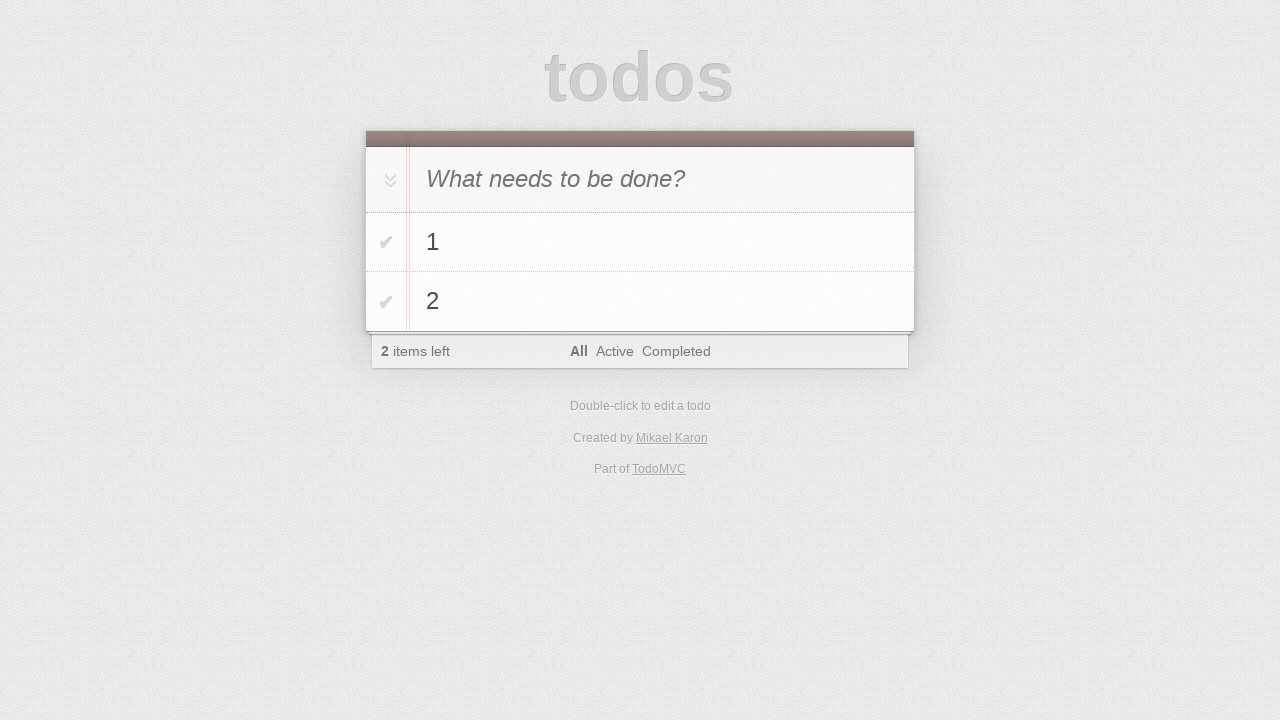

Clicked toggle-all button to mark all tasks as completed at (388, 180) on #toggle-all
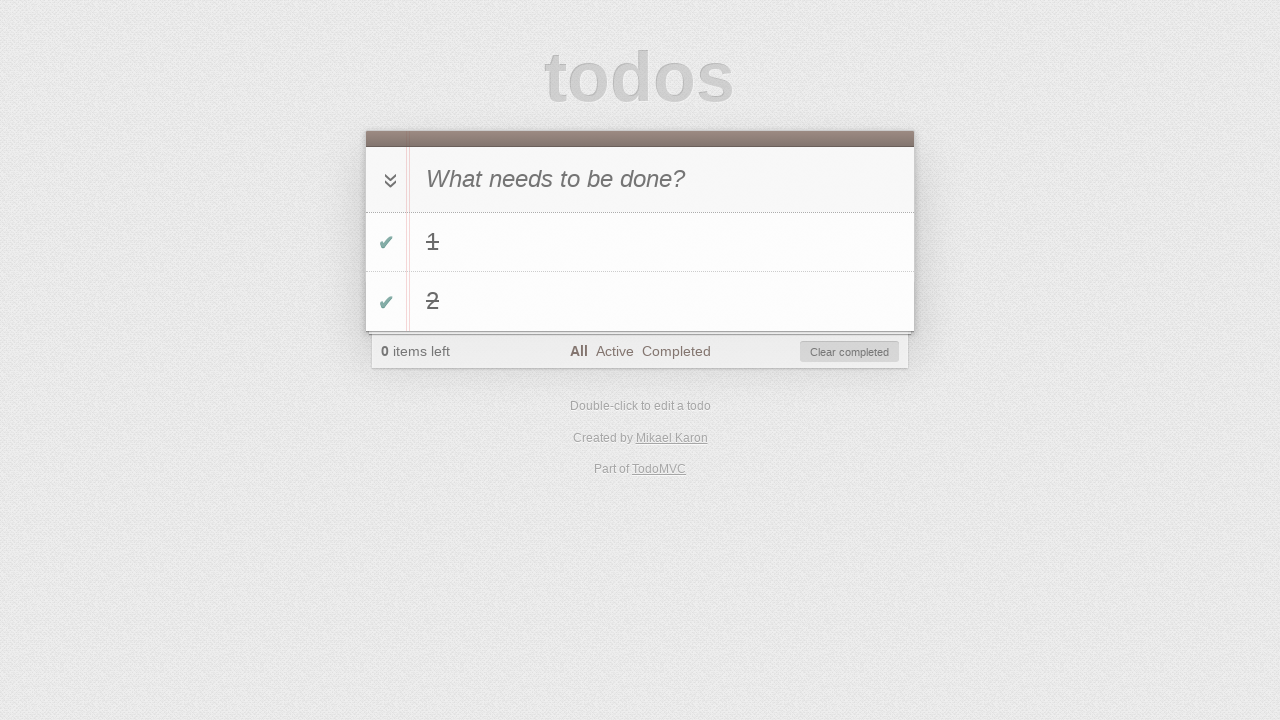

Clicked Completed filter to show only completed tasks at (676, 351) on a:has-text('Completed')
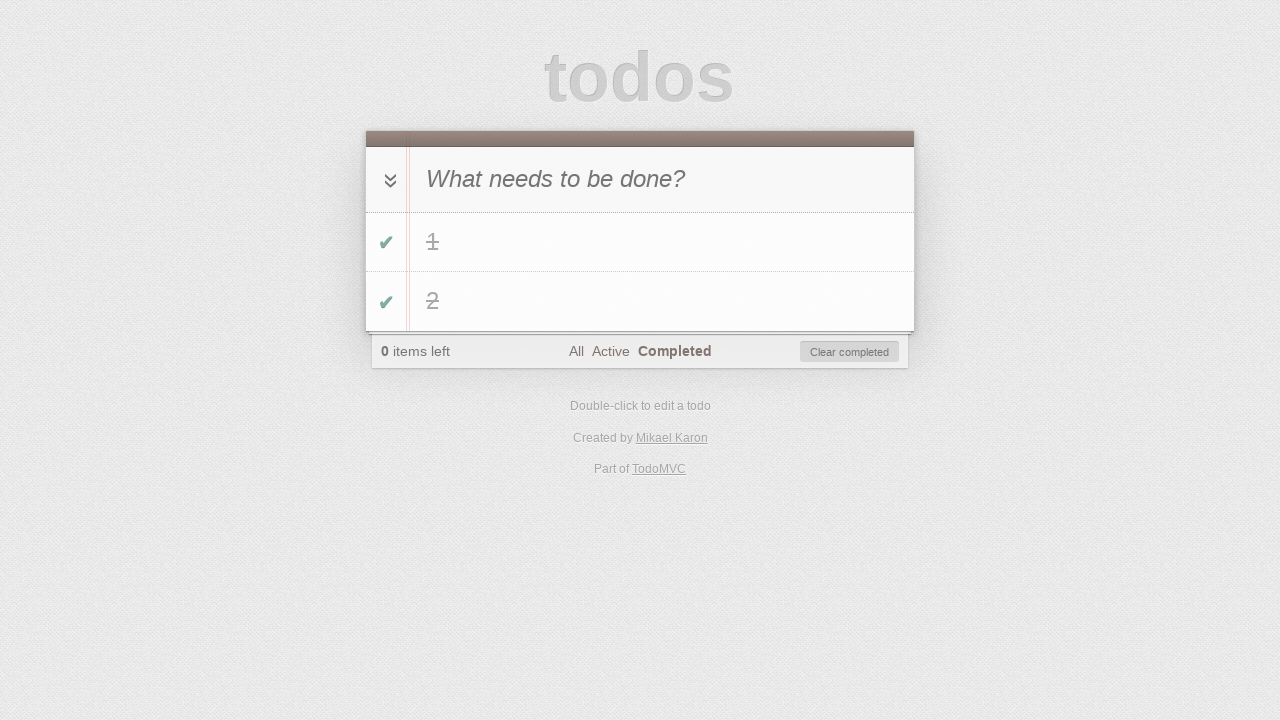

Double-clicked task 2 to start editing at (640, 302) on #todo-list li:has-text('2')
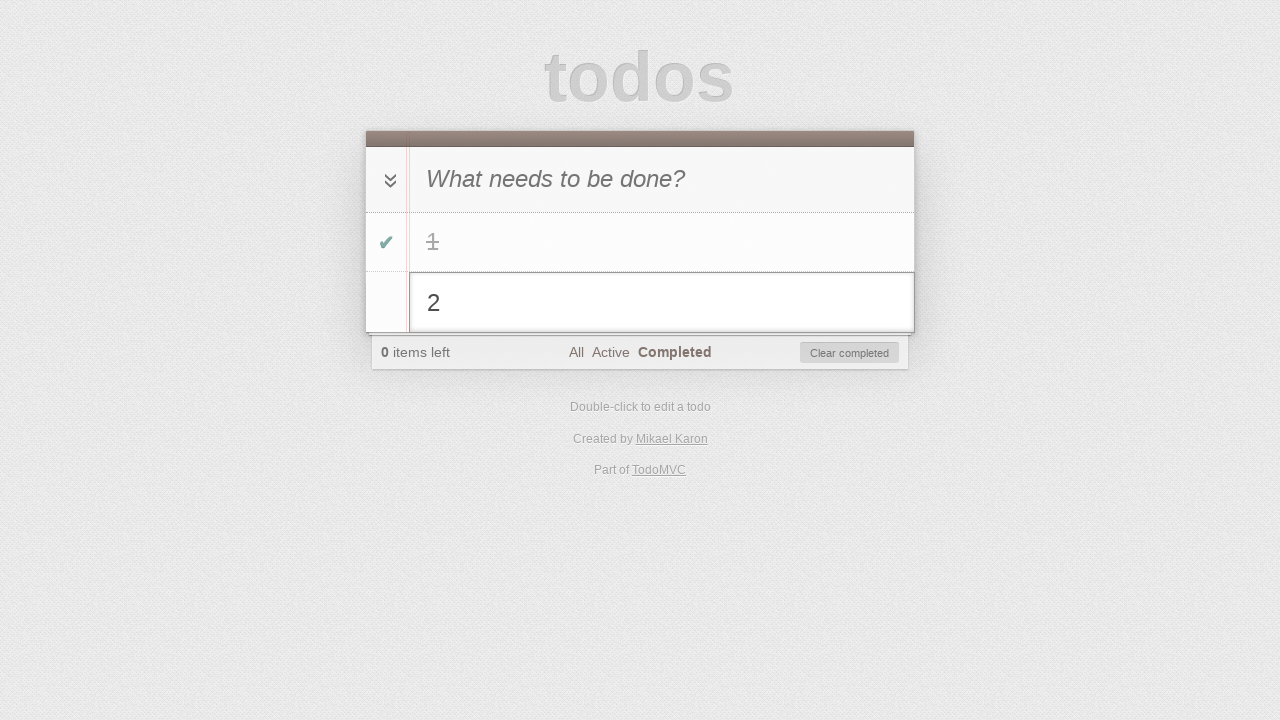

Filled edit field with 'to be canceled' on #todo-list li.editing .edit
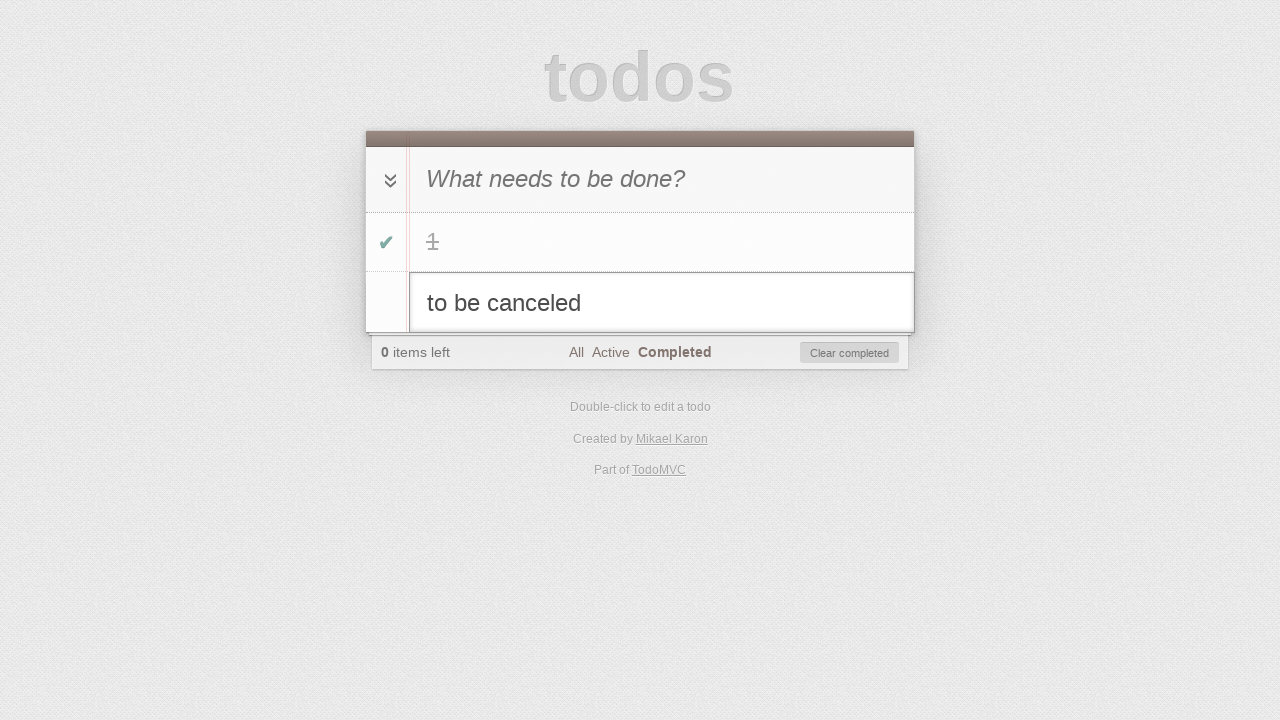

Pressed Escape to cancel editing task 2 on #todo-list li.editing .edit
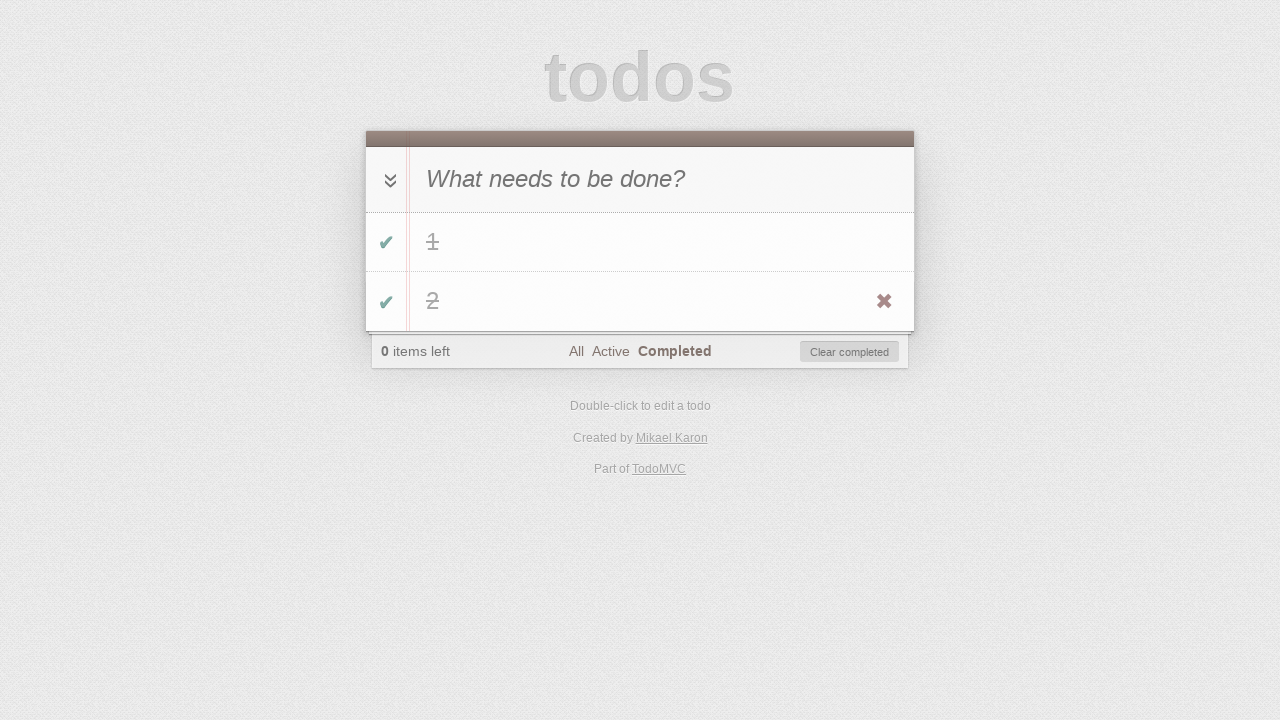

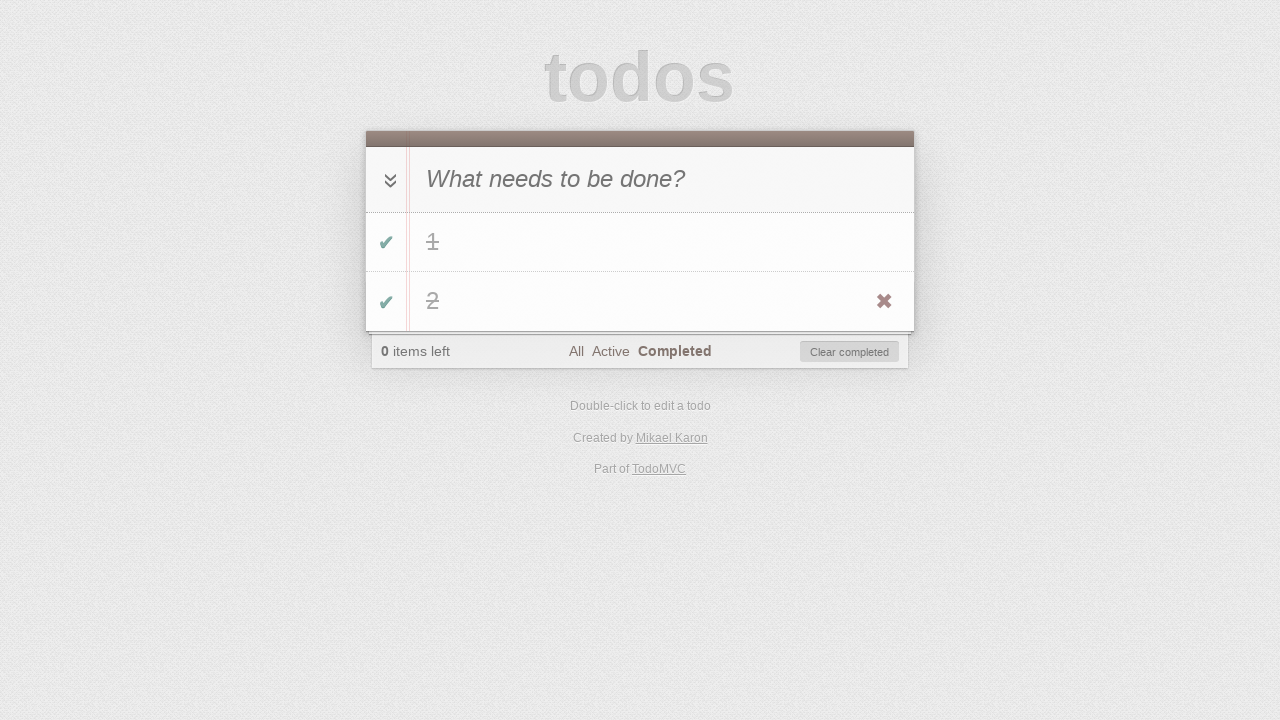